Tests clicking a button with a dynamic ID multiple times to verify the button can be located by its text content regardless of changing IDs

Starting URL: http://uitestingplayground.com/dynamicid

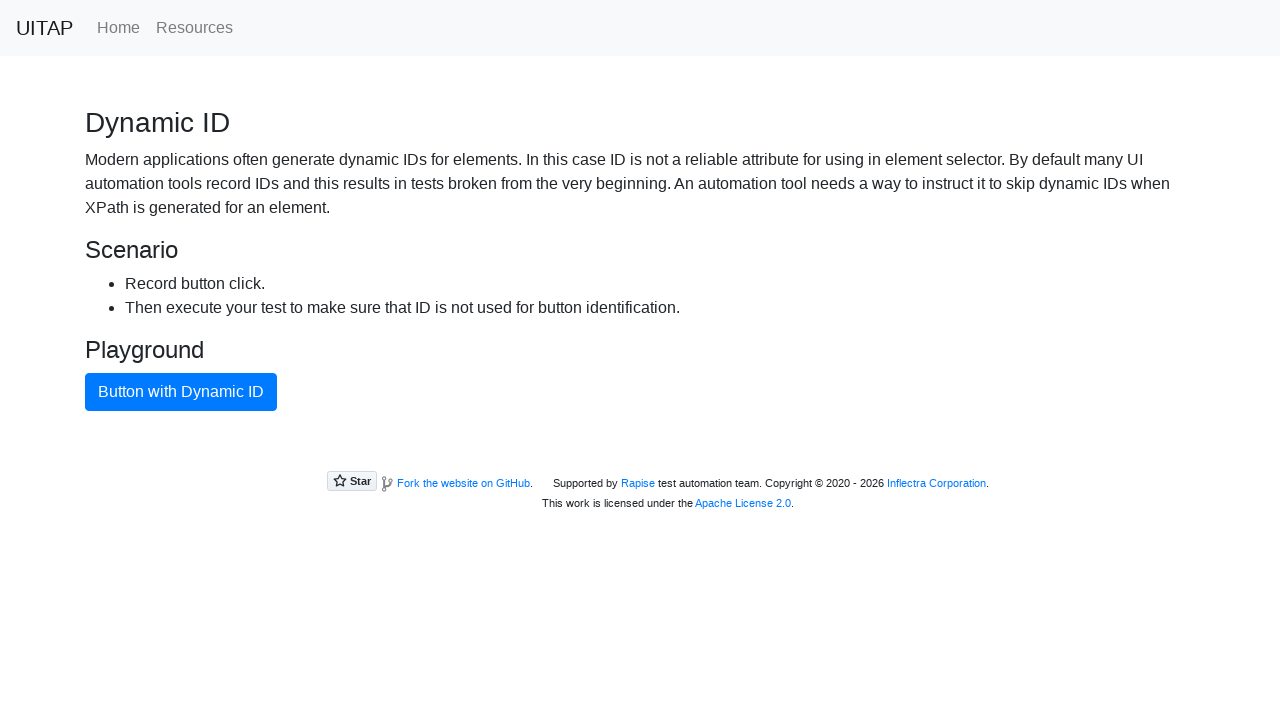

Clicked button with dynamic ID (first click) at (181, 392) on xpath=//button[text()="Button with Dynamic ID"]
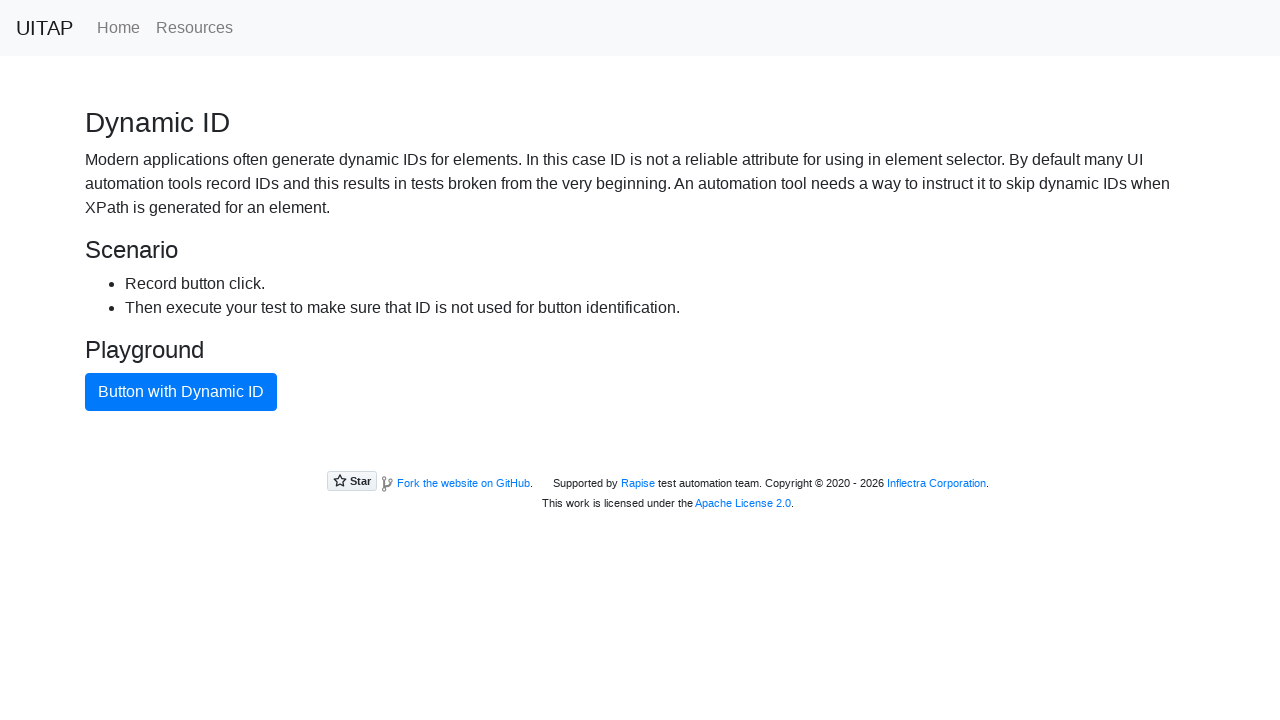

Clicked button with dynamic ID at (181, 392) on xpath=//button[text()="Button with Dynamic ID"]
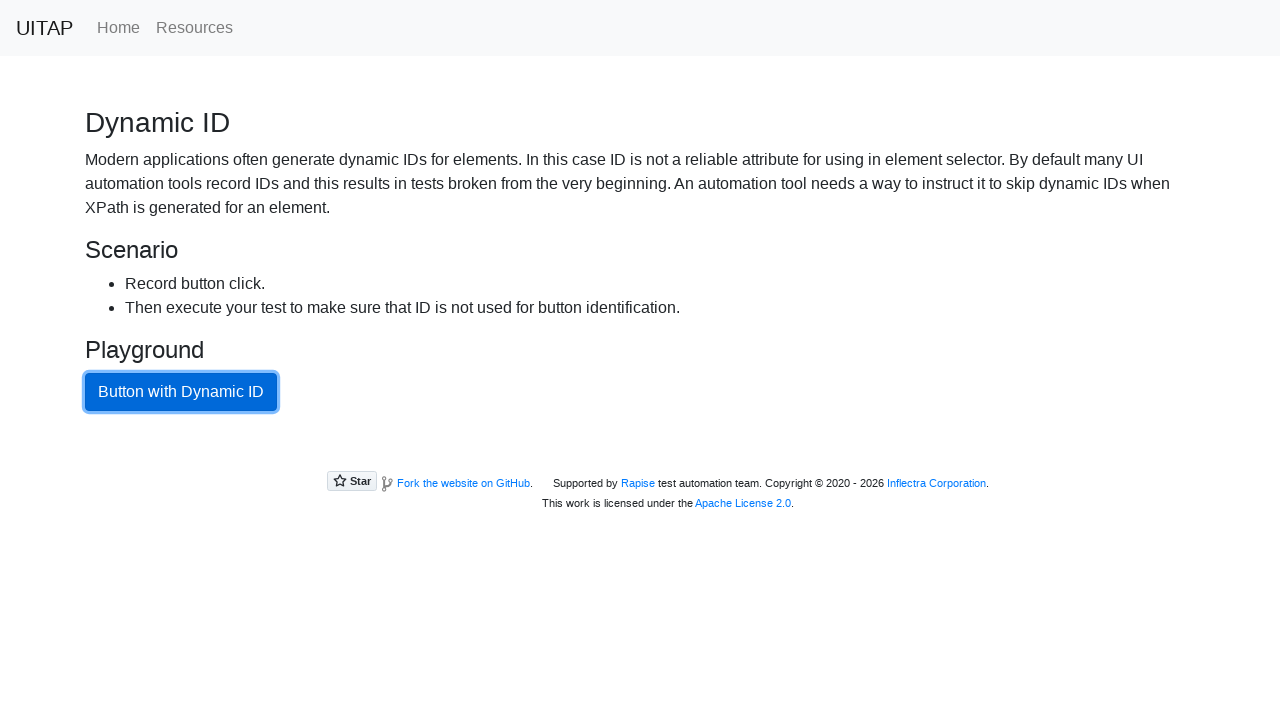

Clicked button with dynamic ID at (181, 392) on xpath=//button[text()="Button with Dynamic ID"]
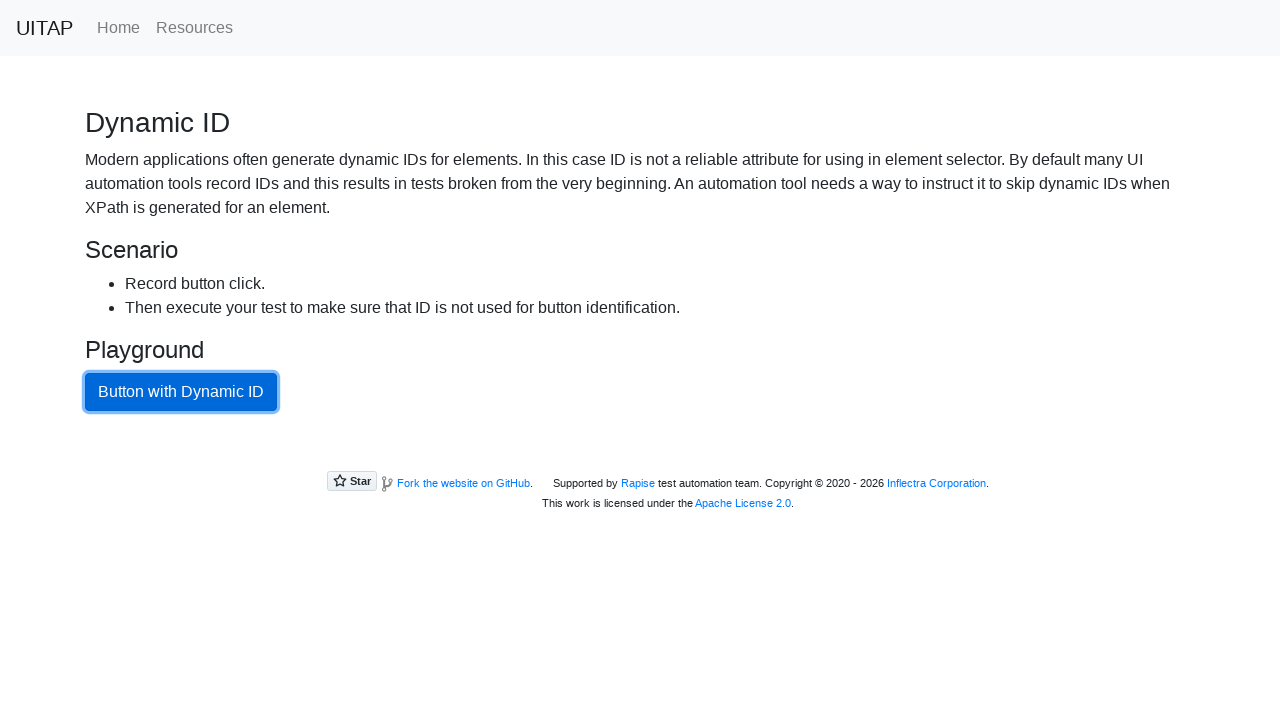

Clicked button with dynamic ID at (181, 392) on xpath=//button[text()="Button with Dynamic ID"]
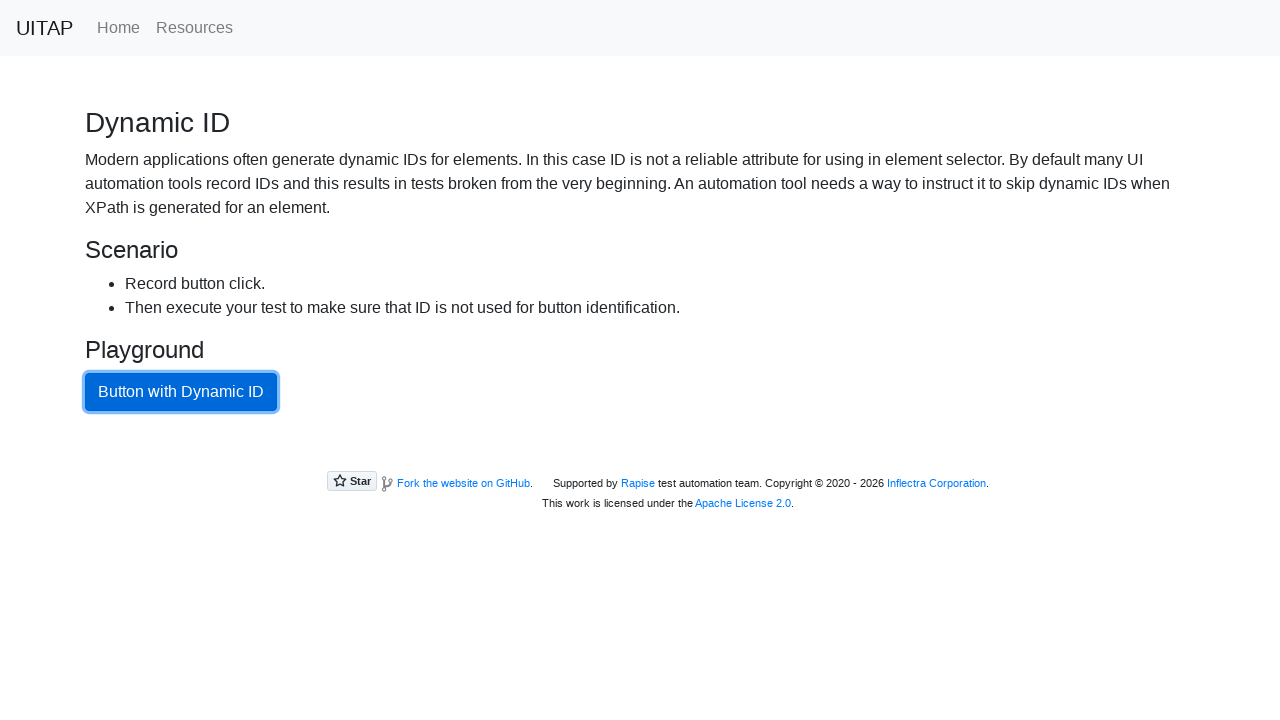

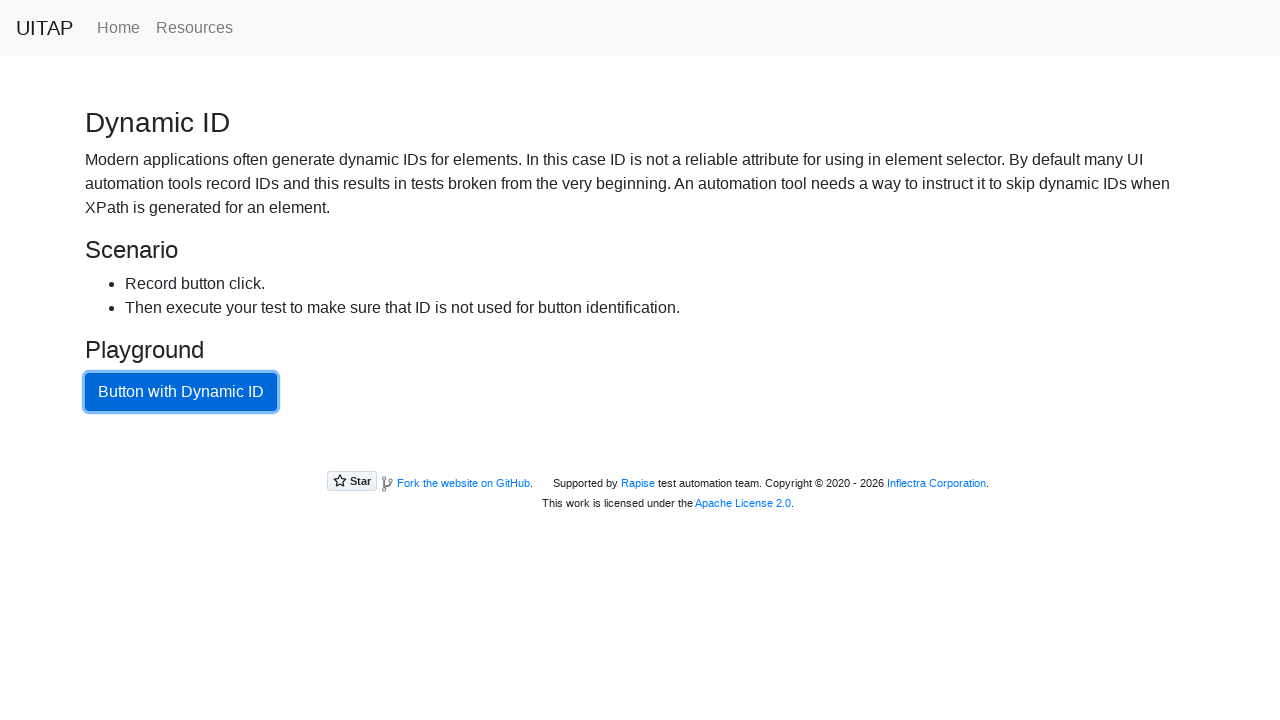